Tests multi-window handling by opening a new window, extracting course name from it, and filling that name in a form field in the original window

Starting URL: https://rahulshettyacademy.com/angularpractice/

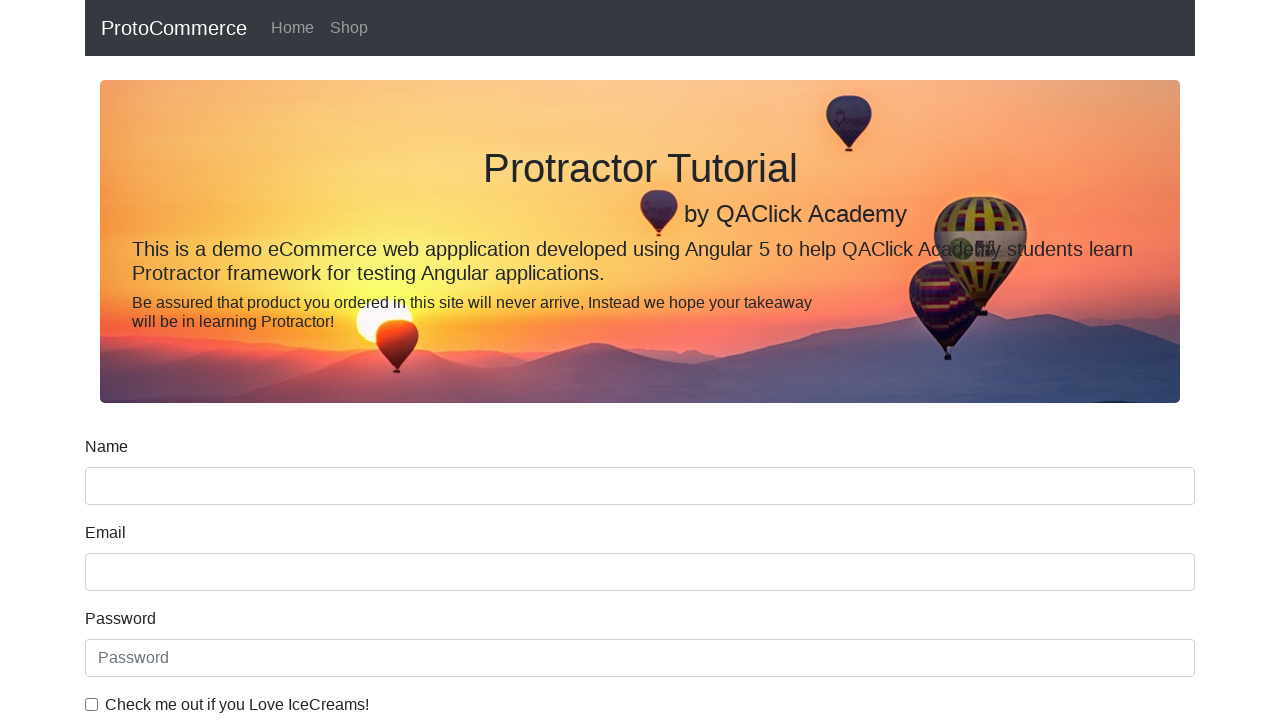

Opened a new page/window
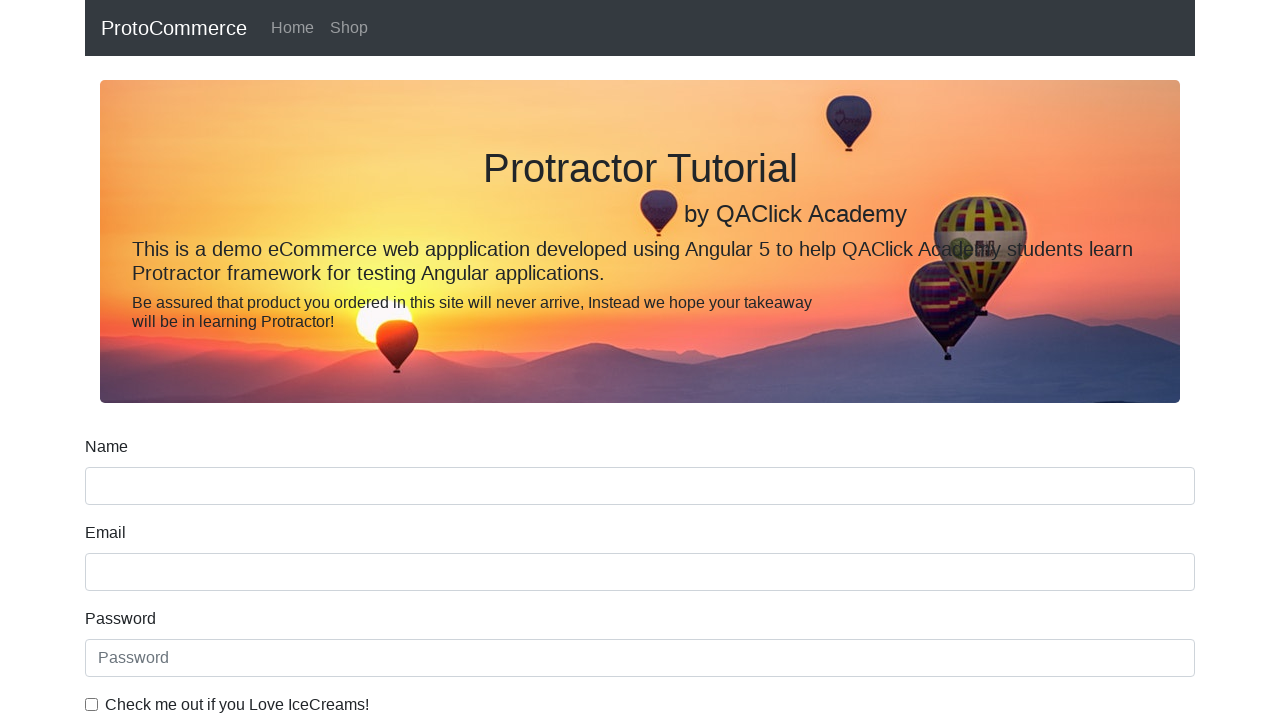

Navigated new page to Rahul Shetty Academy homepage
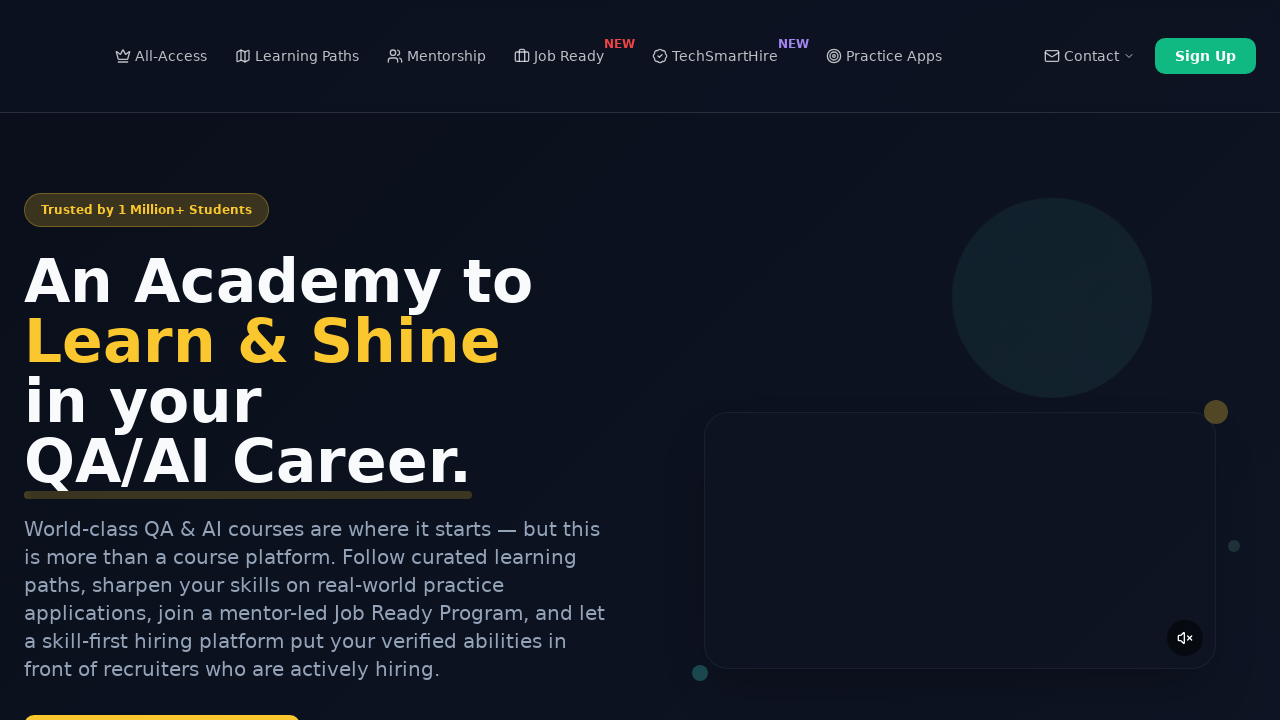

Extracted second course name: 'Playwright Testing'
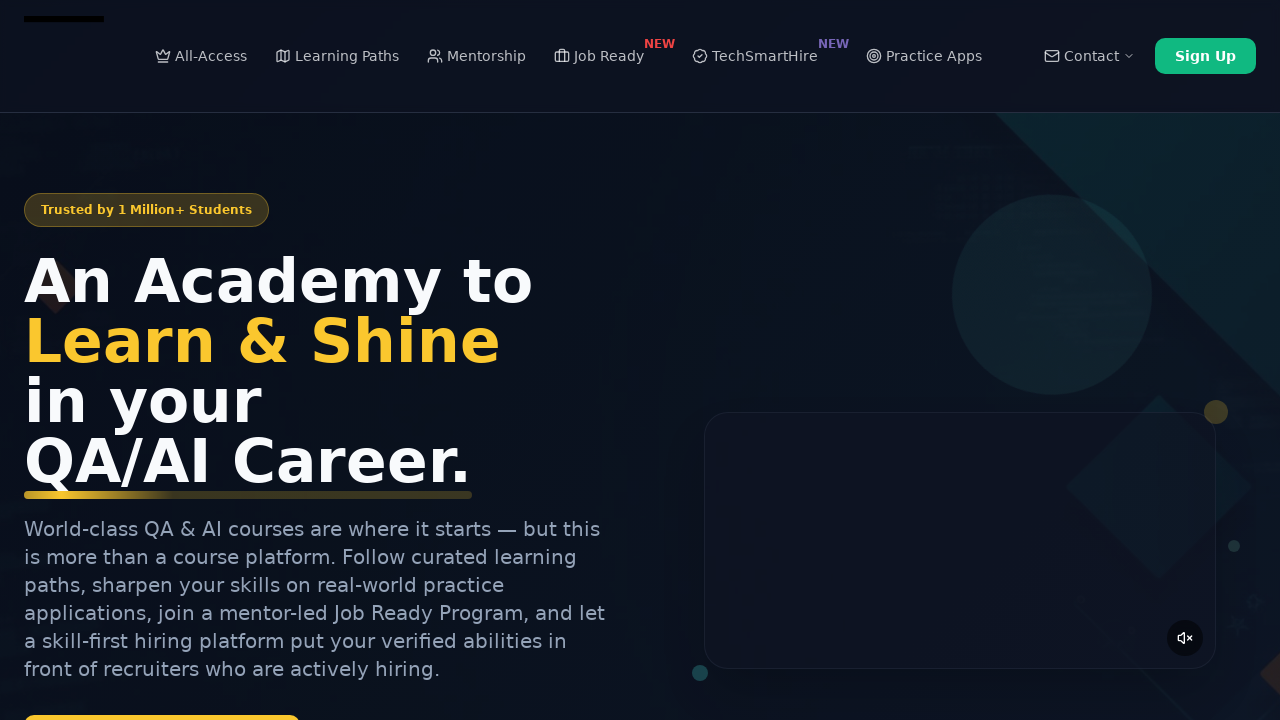

Filled name field with course name 'Playwright Testing' in original window on [name='name']
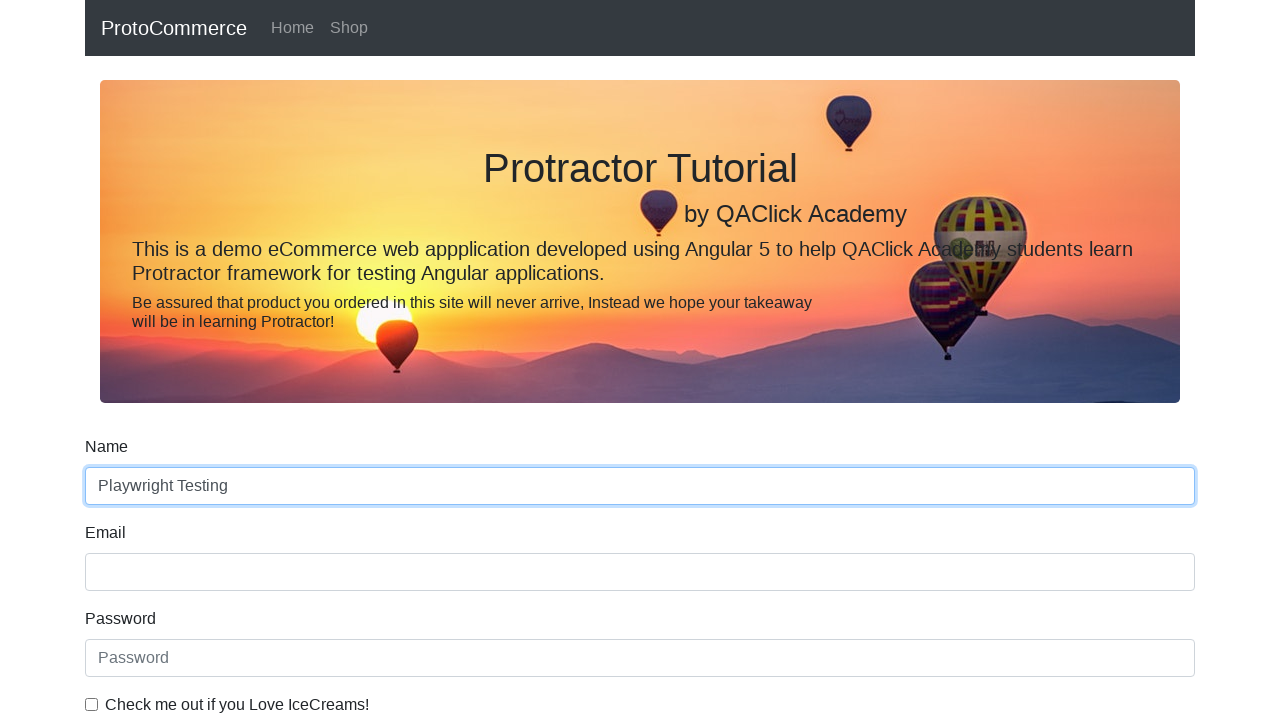

Closed the new page/window
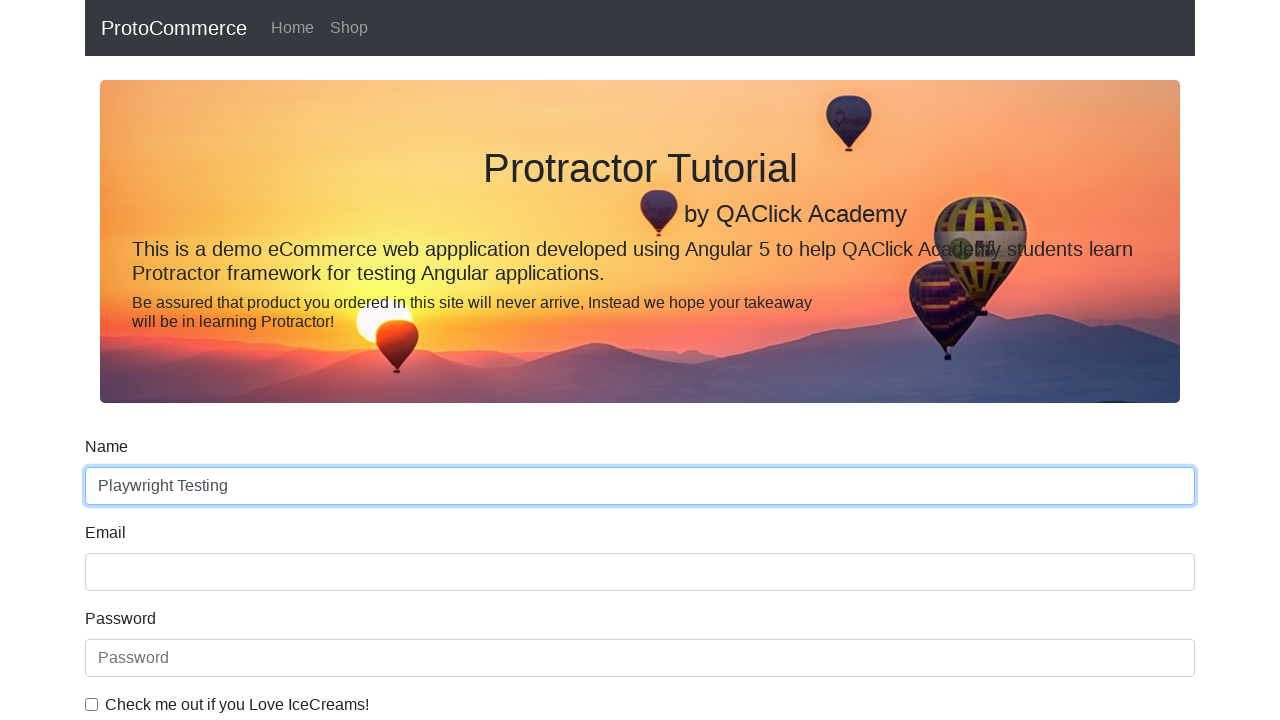

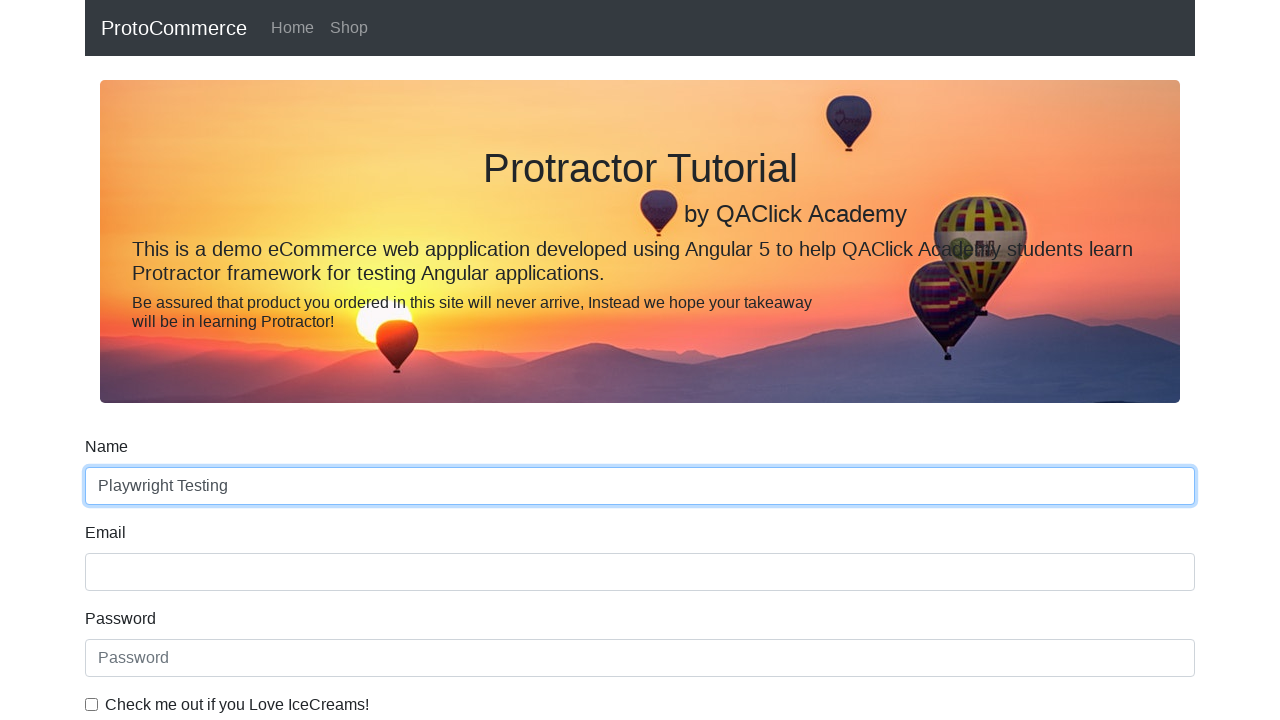